Tests navigation by clicking on the "Bài học 1: Register Page" link and verifies that the "User Registration" heading is visible on the resulting page.

Starting URL: https://material.playwrightvn.com/

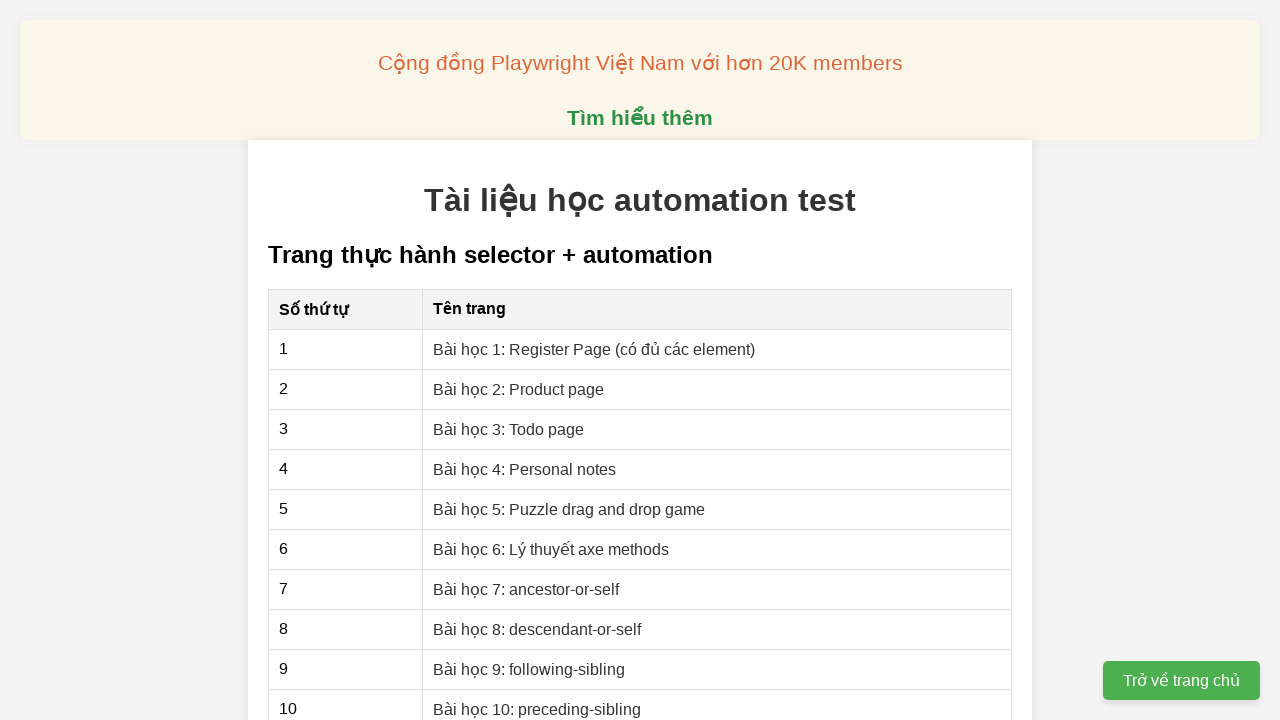

Clicked on 'Bài học 1: Register Page' link at (594, 349) on internal:role=link[name="Bài học 1: Register Page"i]
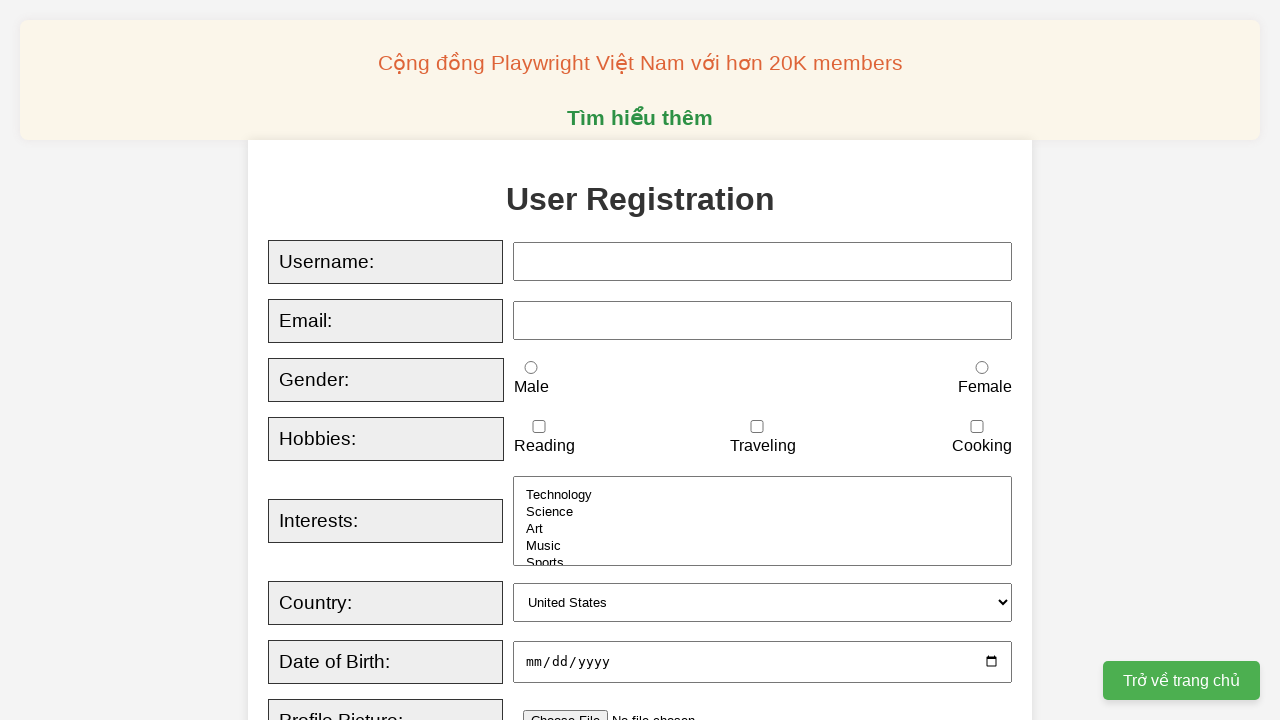

User Registration heading is visible on the page
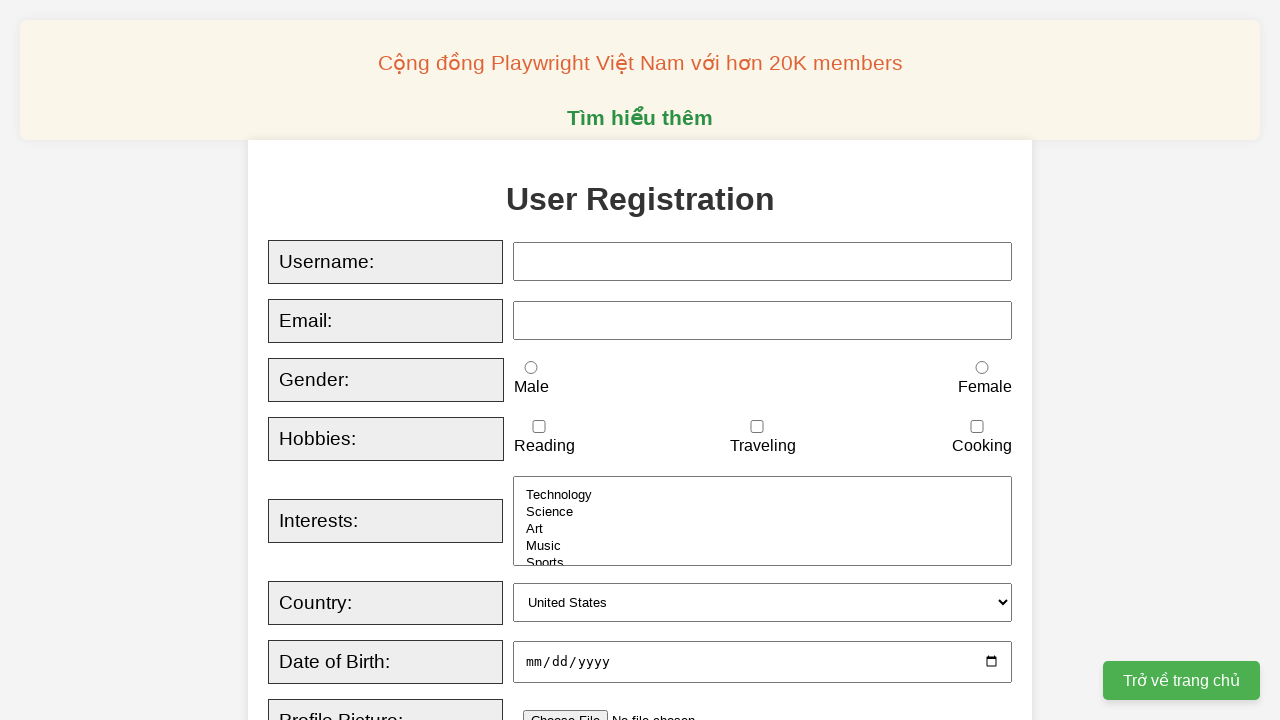

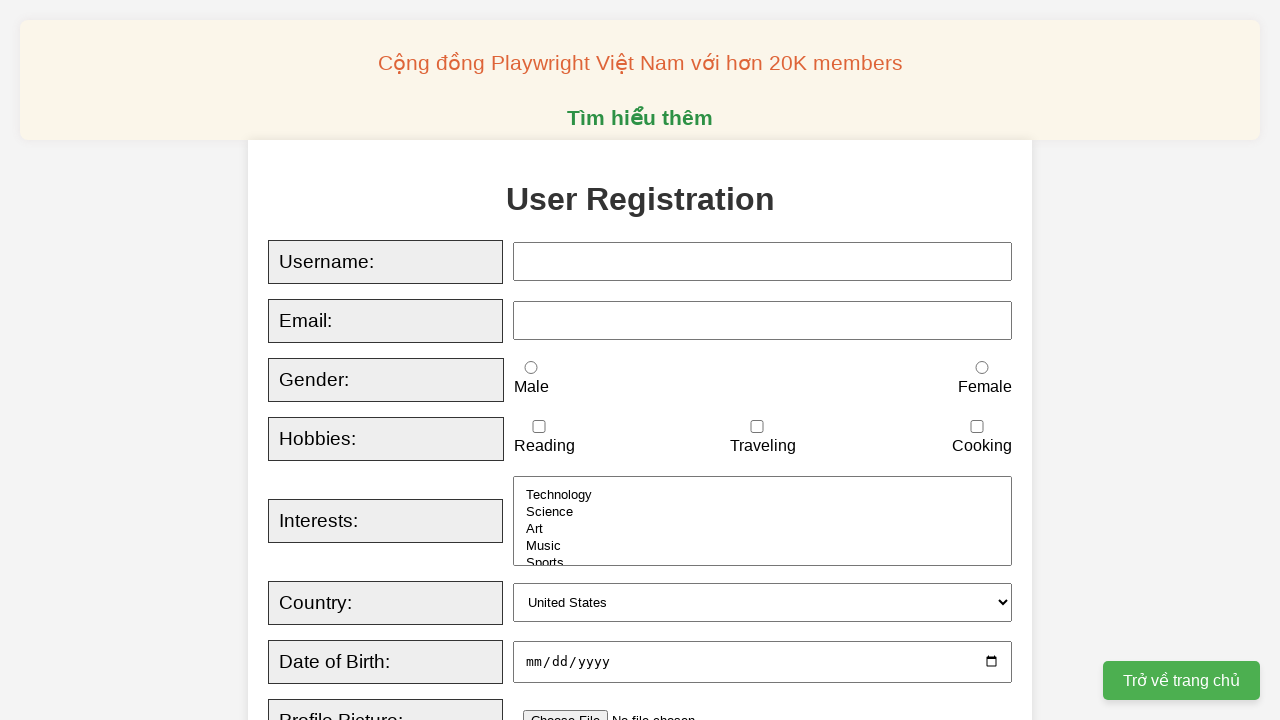